Automates adding specific vegetables (Cucumber and Beetroot) to cart on an e-commerce produce website by finding them in the product list and clicking their add buttons

Starting URL: https://rahulshettyacademy.com/seleniumPractise/#/

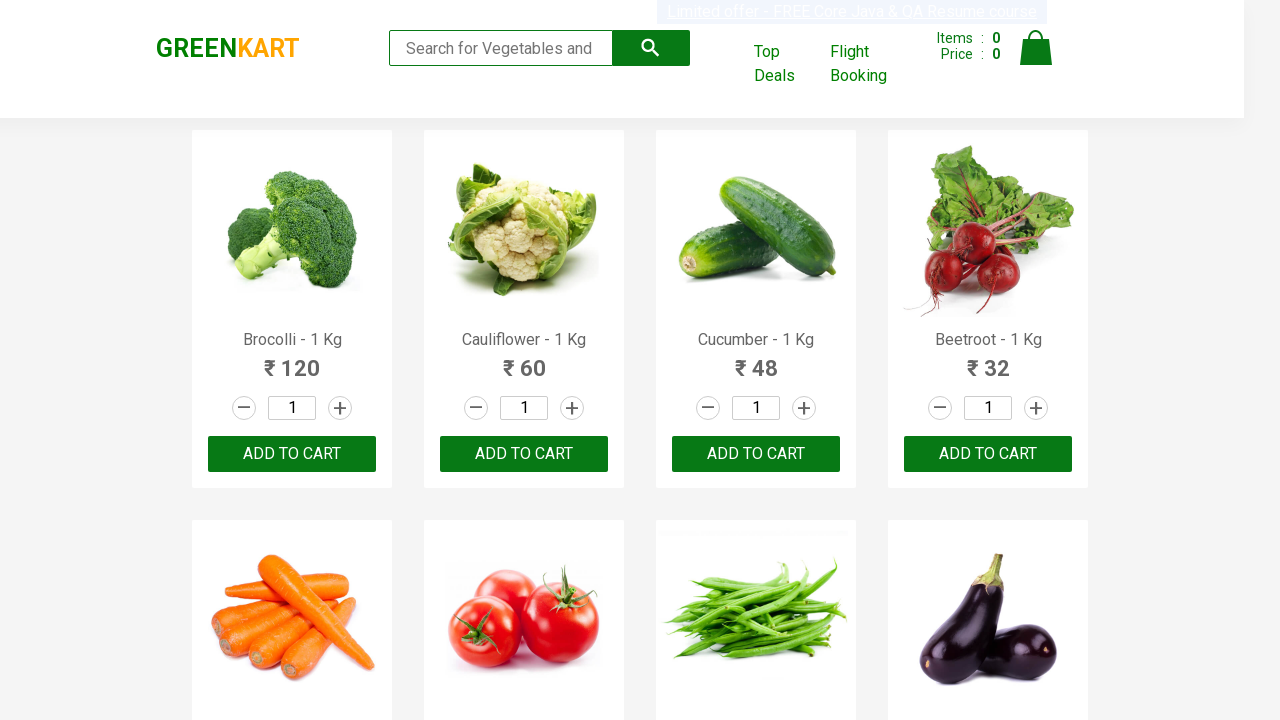

Waited for product list to load
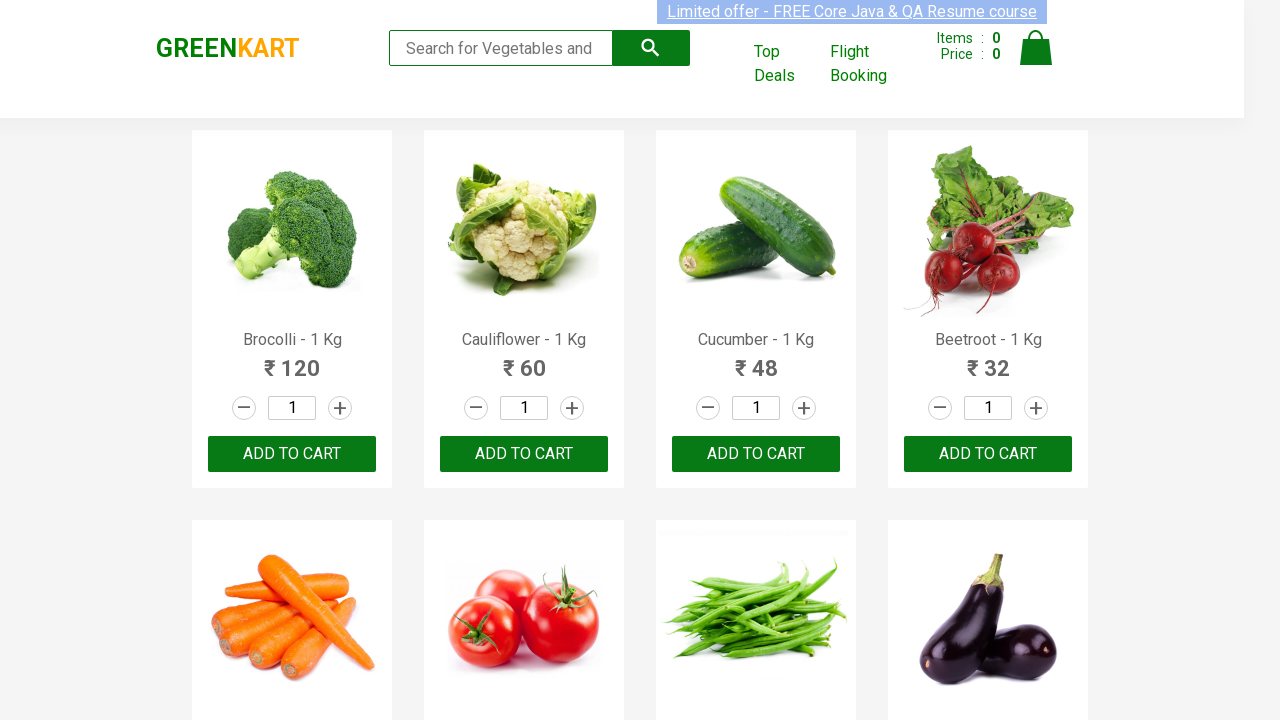

Retrieved all product elements from page
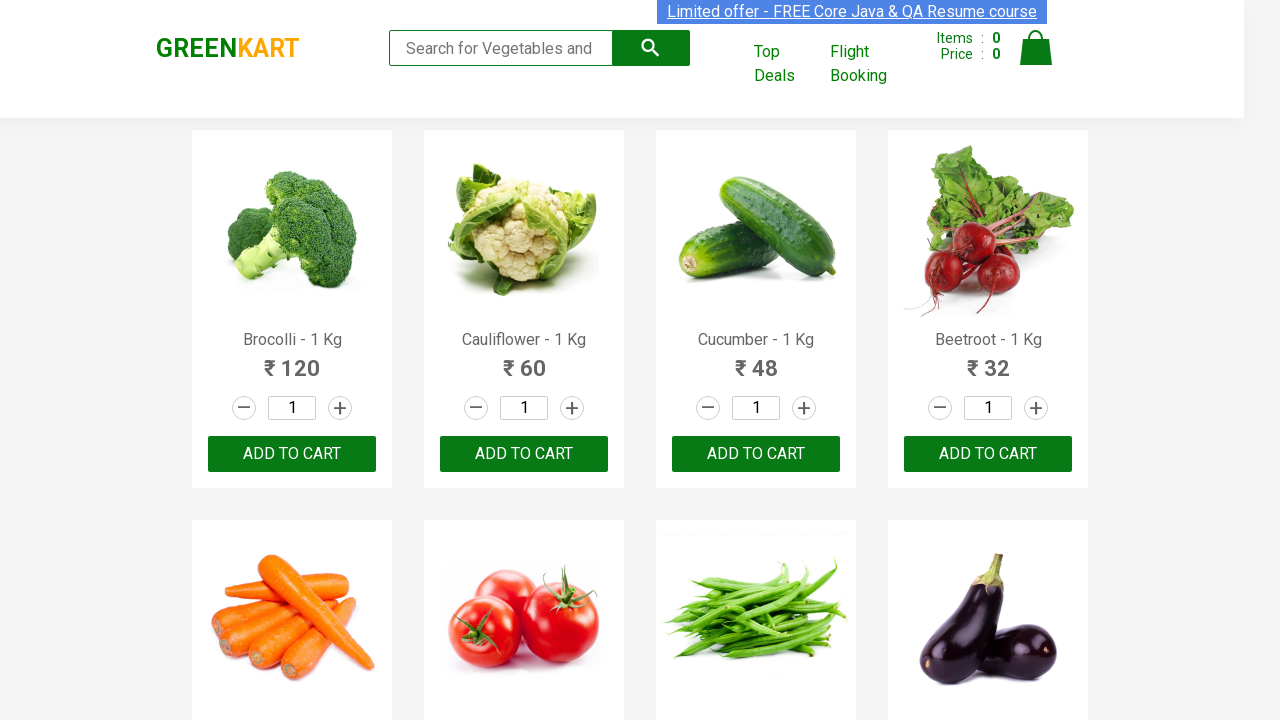

Retrieved text content from product 0: 'Brocolli - 1 Kg'
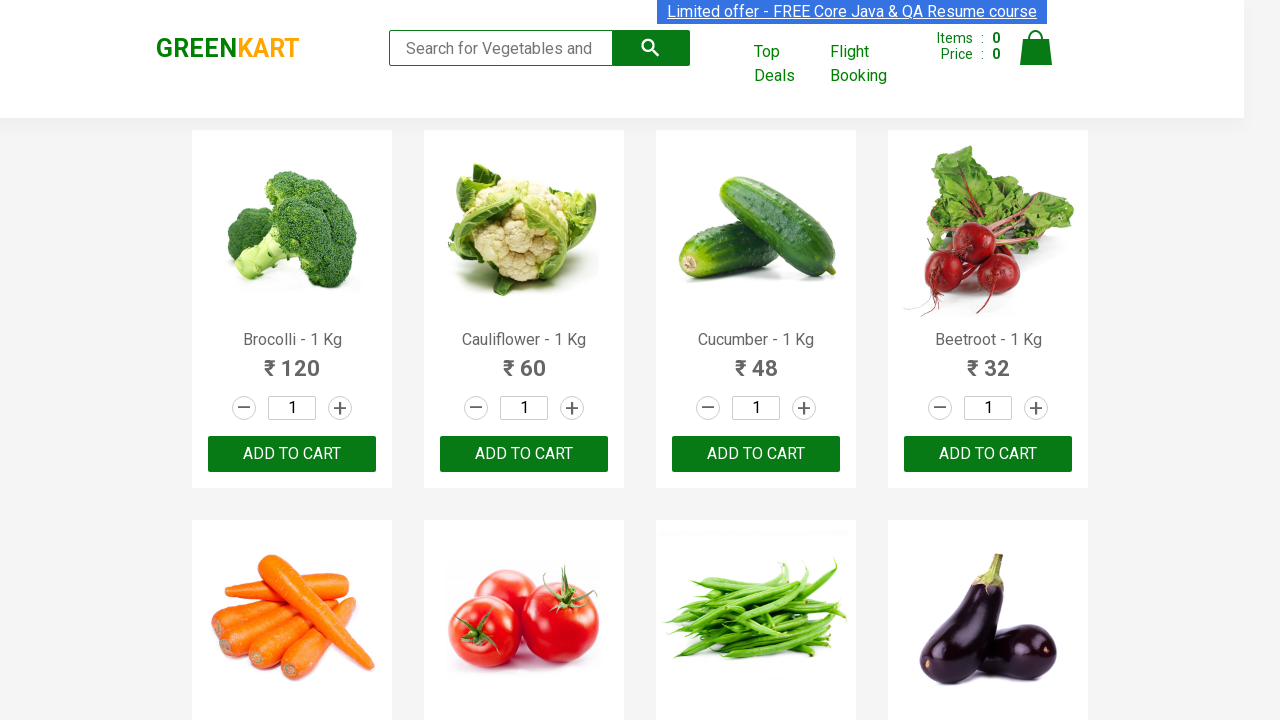

Retrieved text content from product 1: 'Cauliflower - 1 Kg'
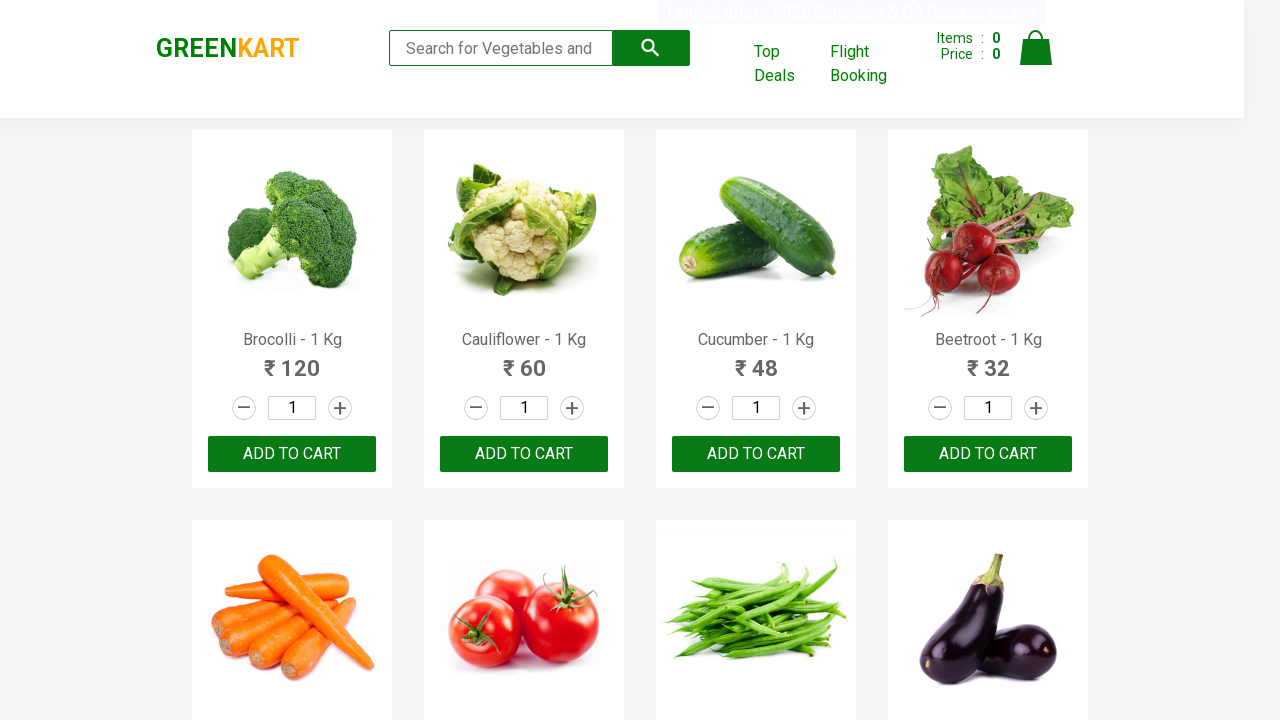

Retrieved text content from product 2: 'Cucumber - 1 Kg'
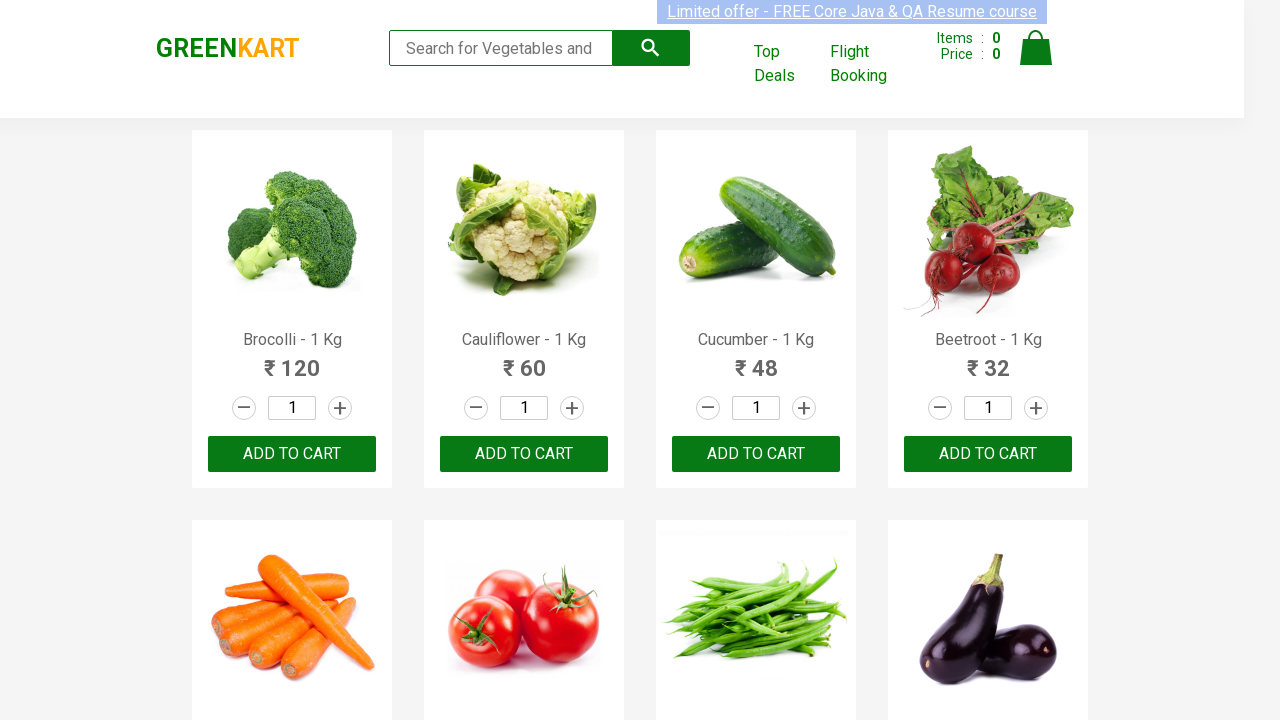

Clicked 'Add to Cart' button for Cucumber at (756, 454) on div.product-action > button >> nth=2
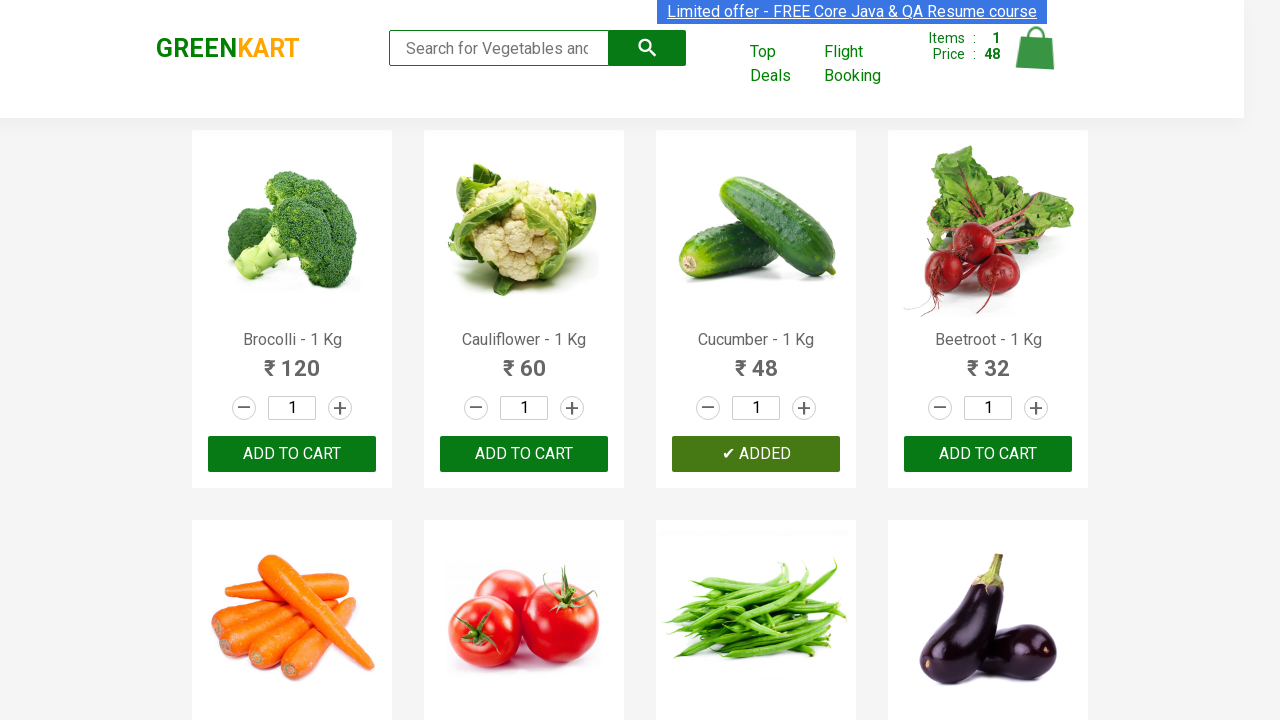

Retrieved text content from product 3: 'Beetroot - 1 Kg'
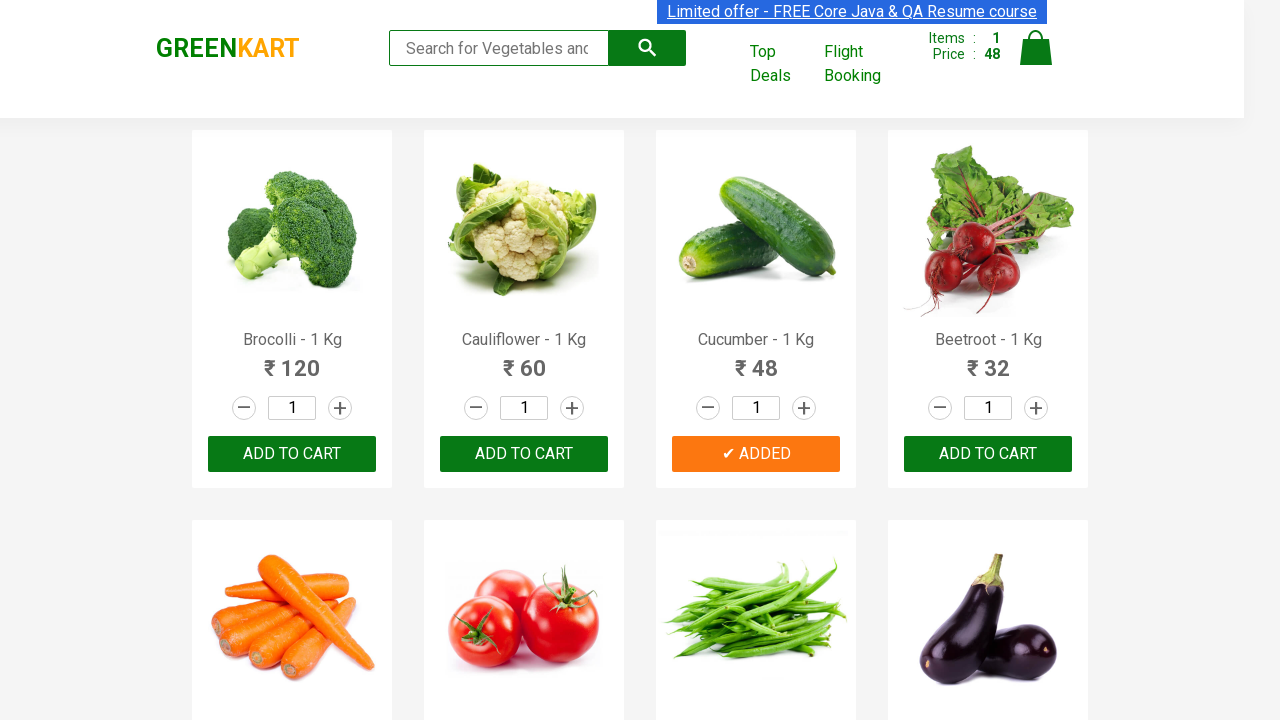

Clicked 'Add to Cart' button for Beetroot at (988, 454) on div.product-action > button >> nth=3
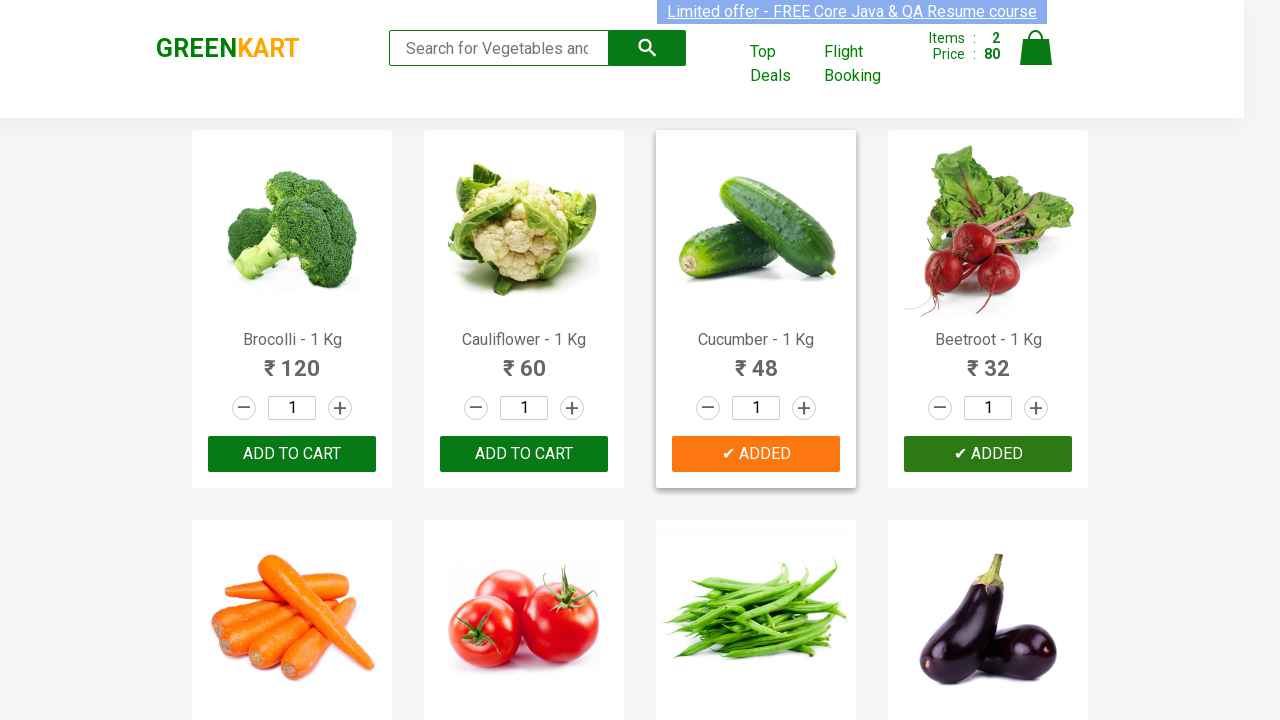

All required items (Cucumber and Beetroot) have been added to cart
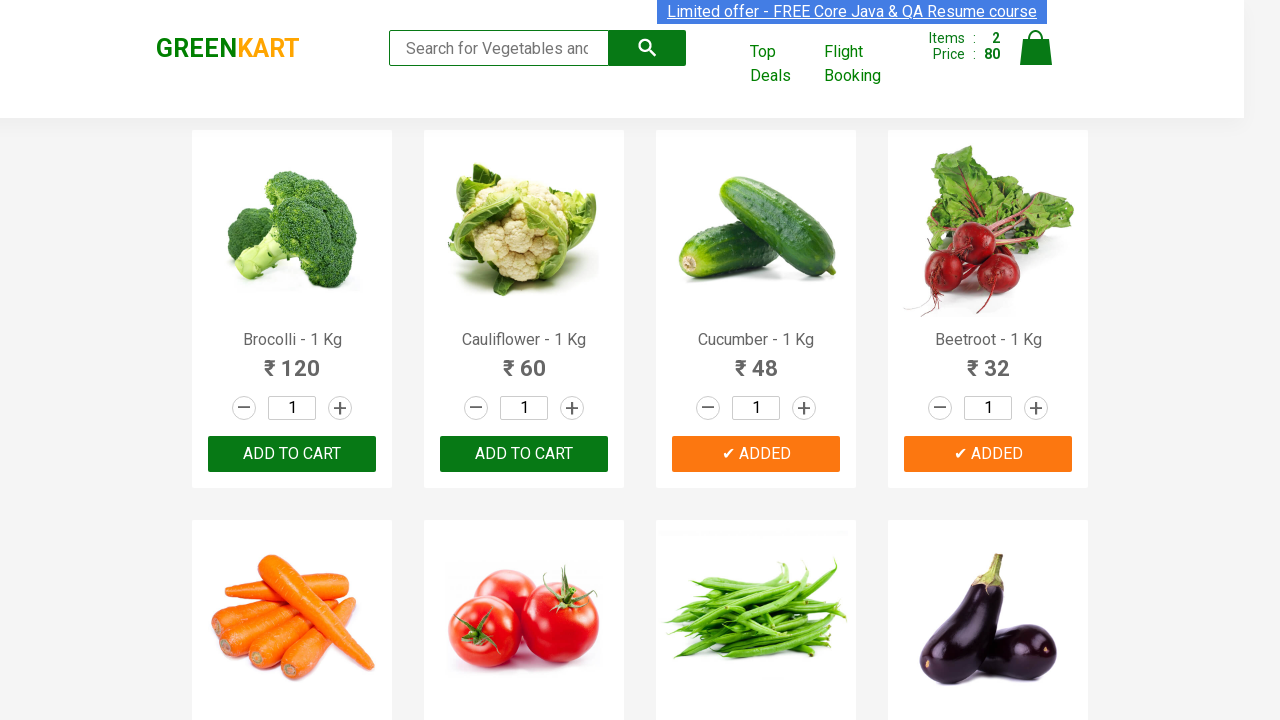

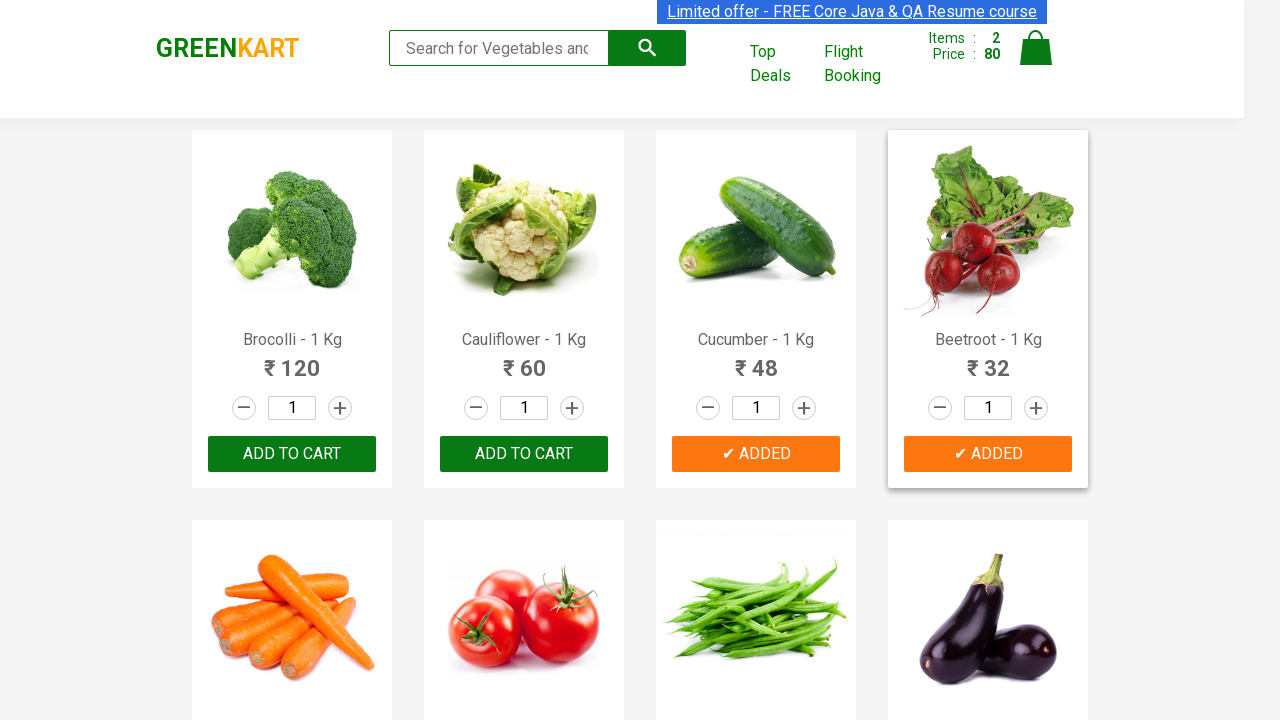